Tests adding multiple specific vegetables (Brocolli, Beetroot, Brinjal, Potato) to the shopping cart and proceeding to checkout

Starting URL: https://rahulshettyacademy.com/seleniumPractise/#/

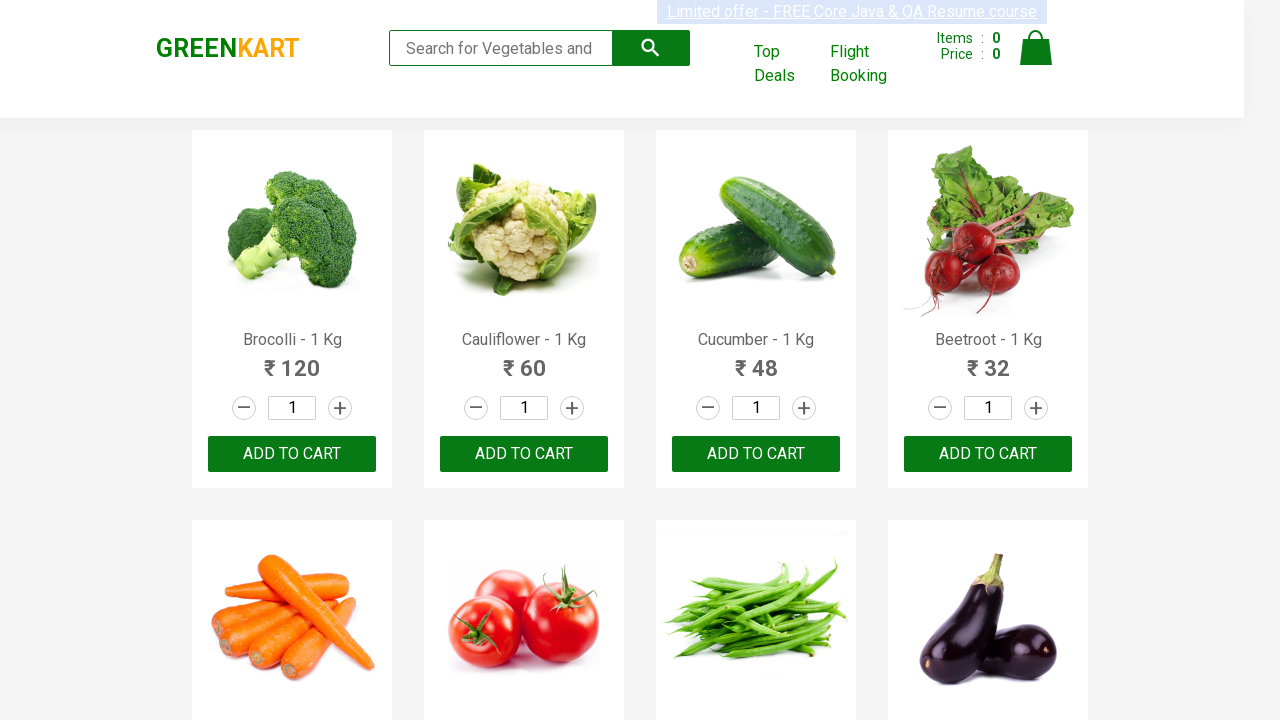

Navigated to Rahul Shetty Academy Selenium Practice website
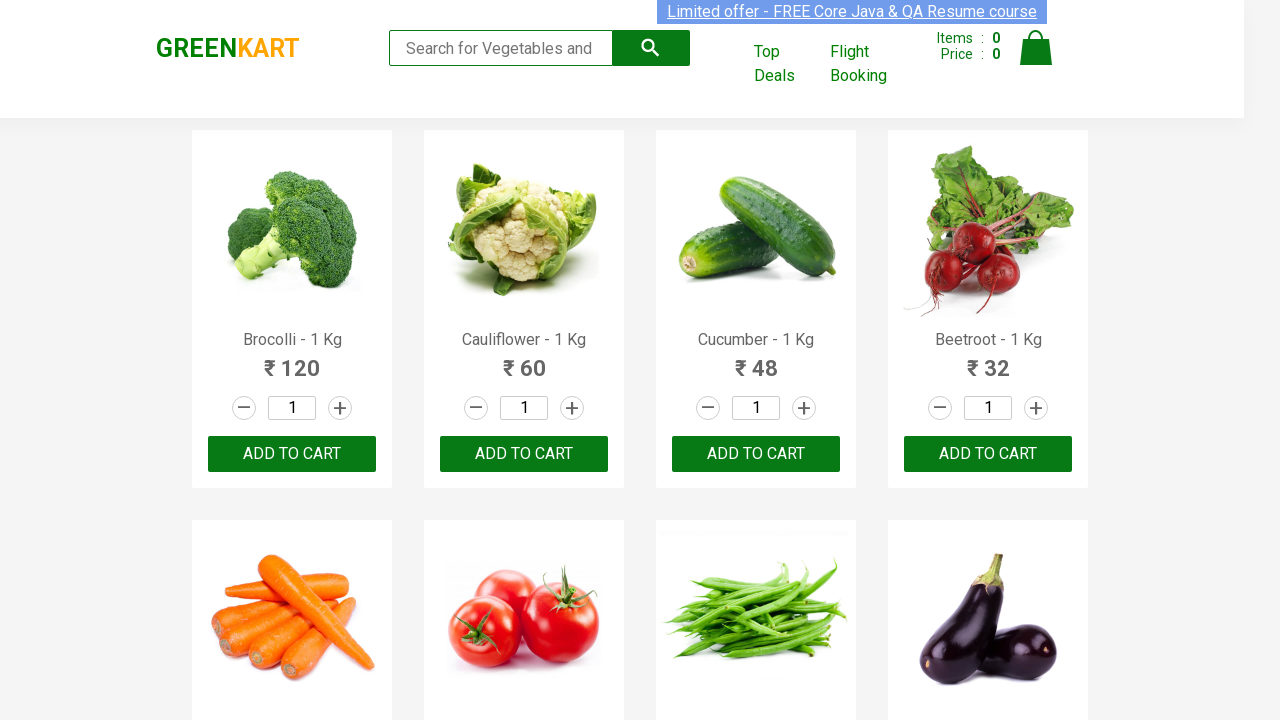

Located all product elements on the page
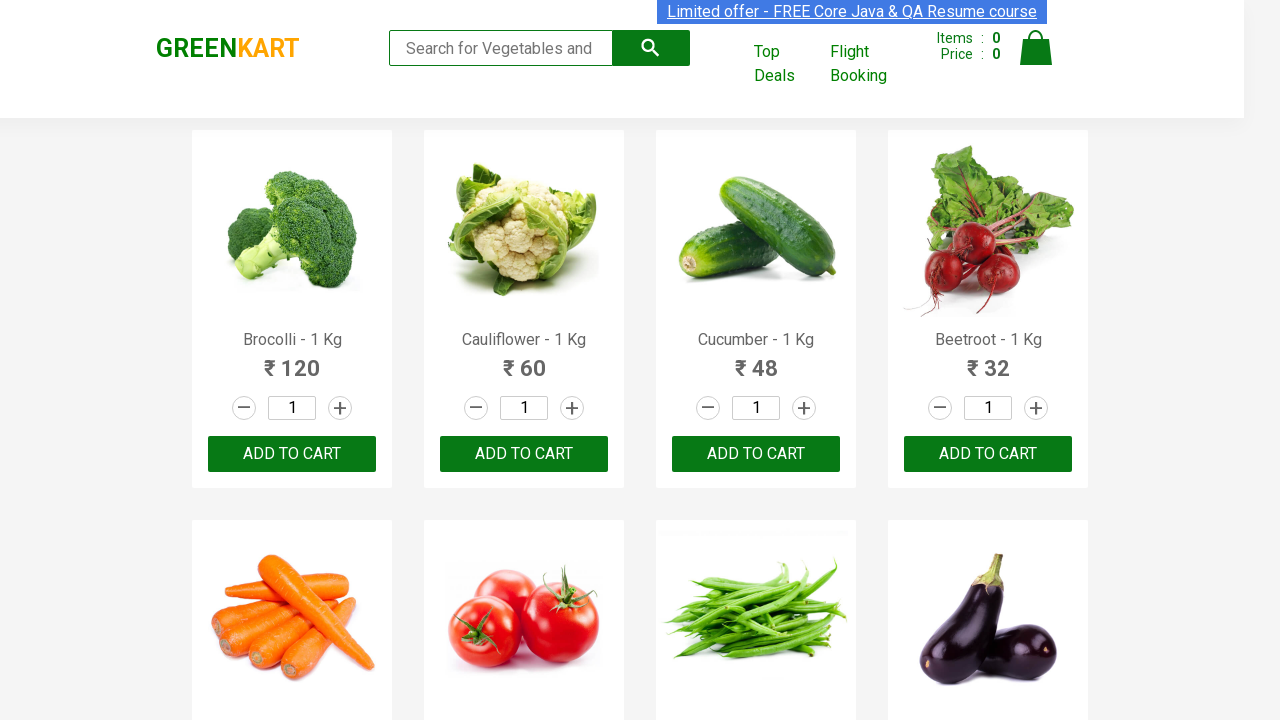

Added Brocolli to shopping cart at (292, 454) on xpath=//div[@class='product-action']/button >> nth=0
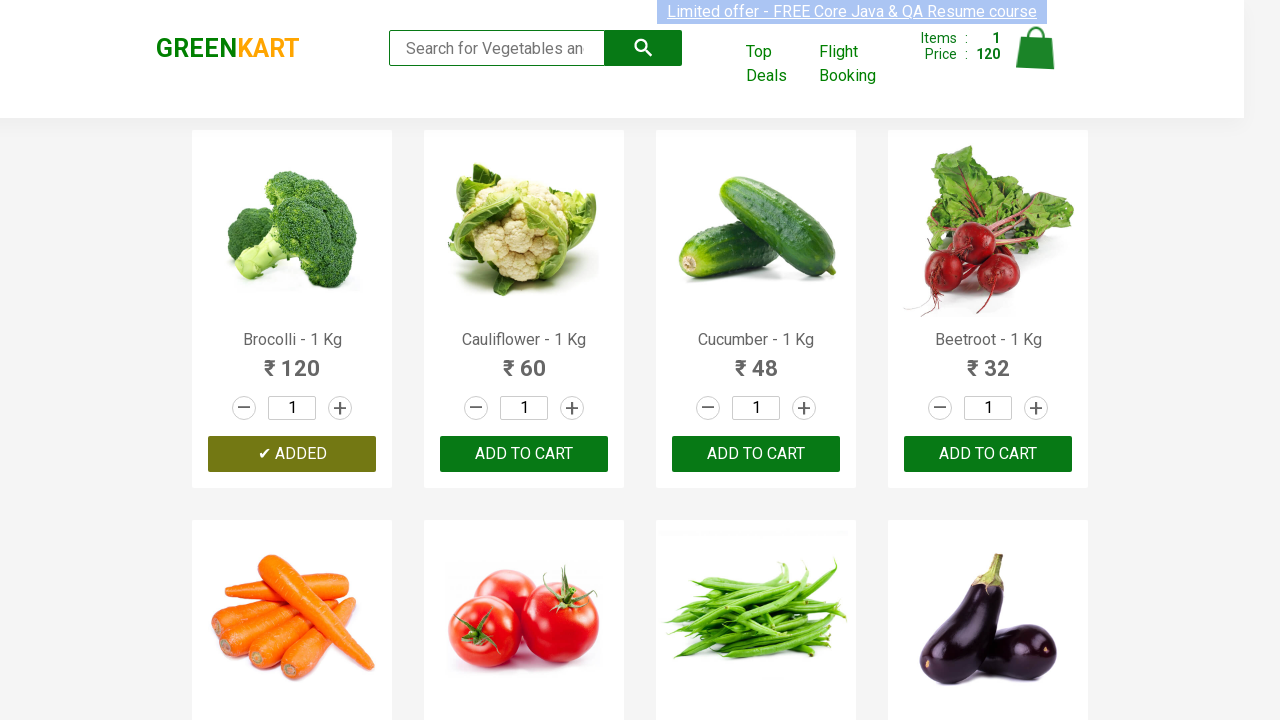

Waited for cart to update after adding Brocolli
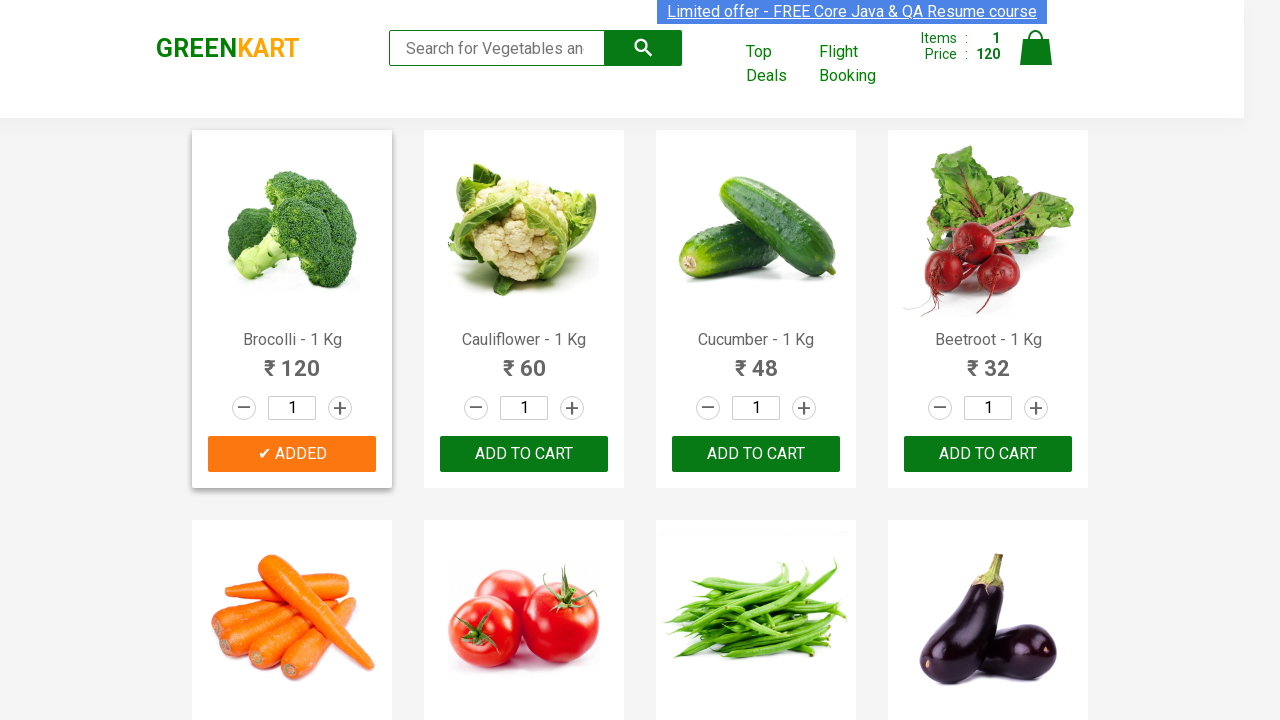

Added Beetroot to shopping cart at (988, 454) on xpath=//div[@class='product-action']/button >> nth=3
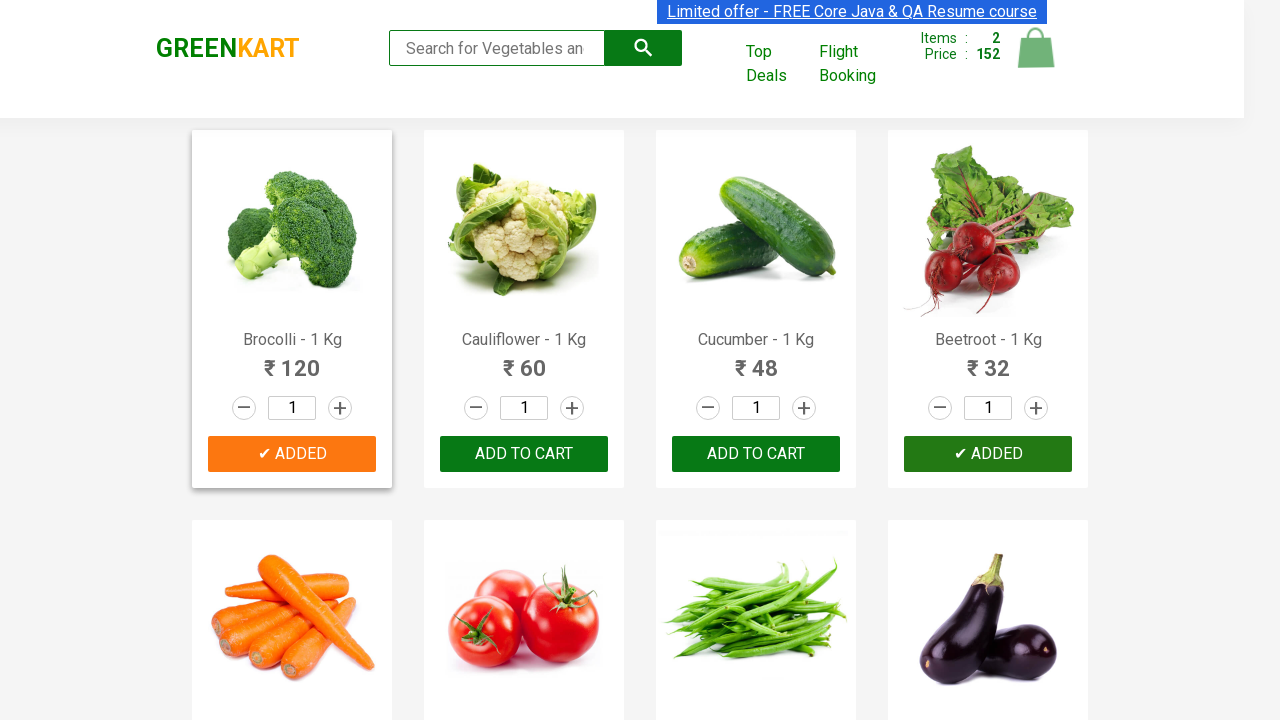

Waited for cart to update after adding Beetroot
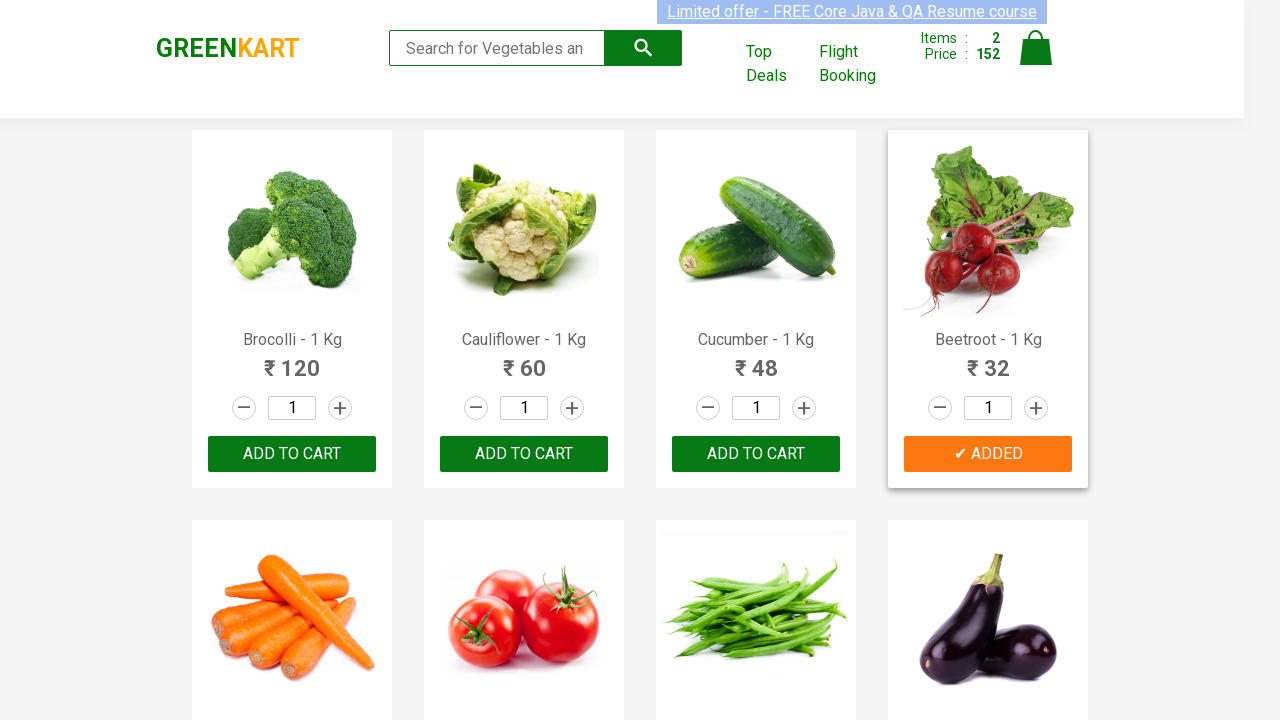

Added Brinjal to shopping cart at (988, 360) on xpath=//div[@class='product-action']/button >> nth=7
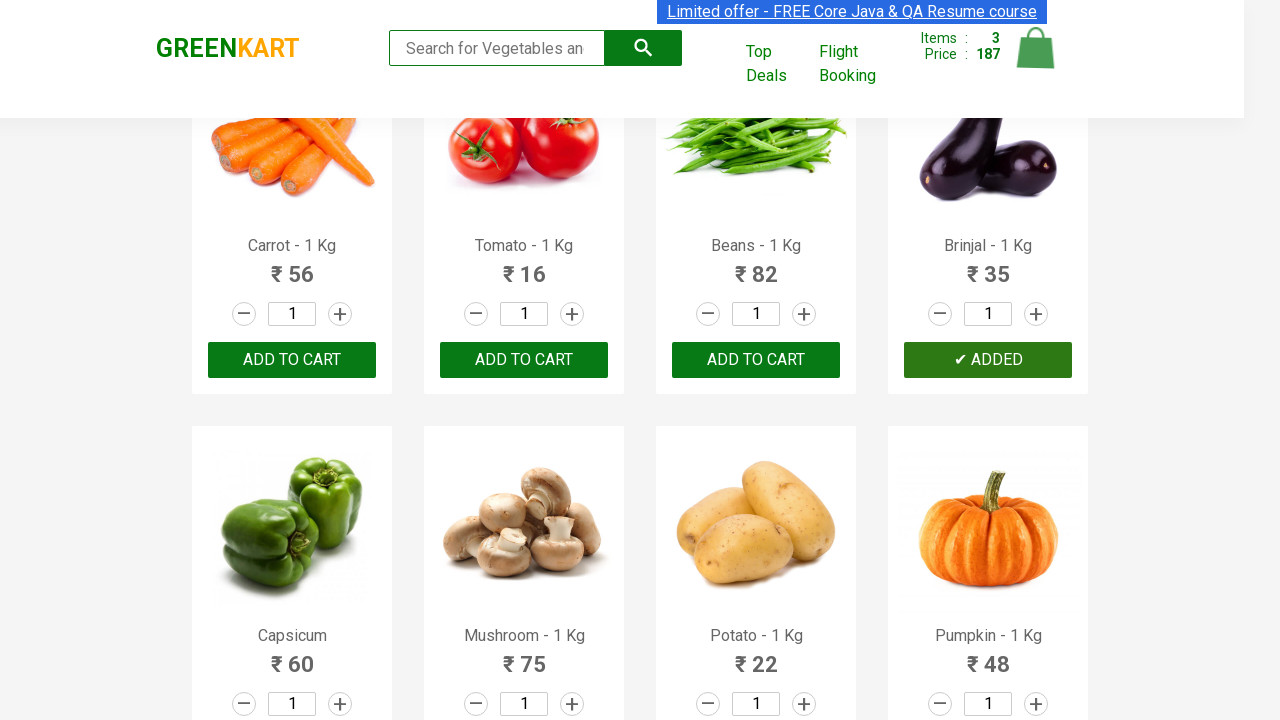

Waited for cart to update after adding Brinjal
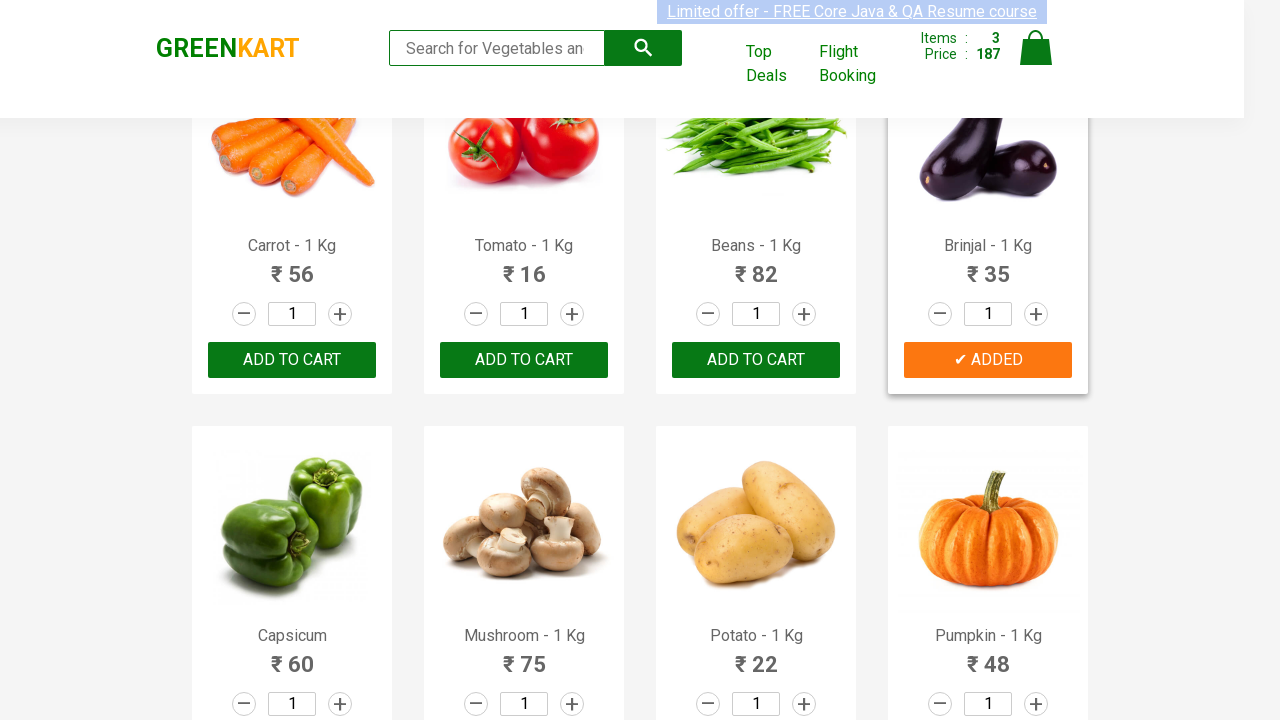

Added Potato to shopping cart at (756, 360) on xpath=//div[@class='product-action']/button >> nth=10
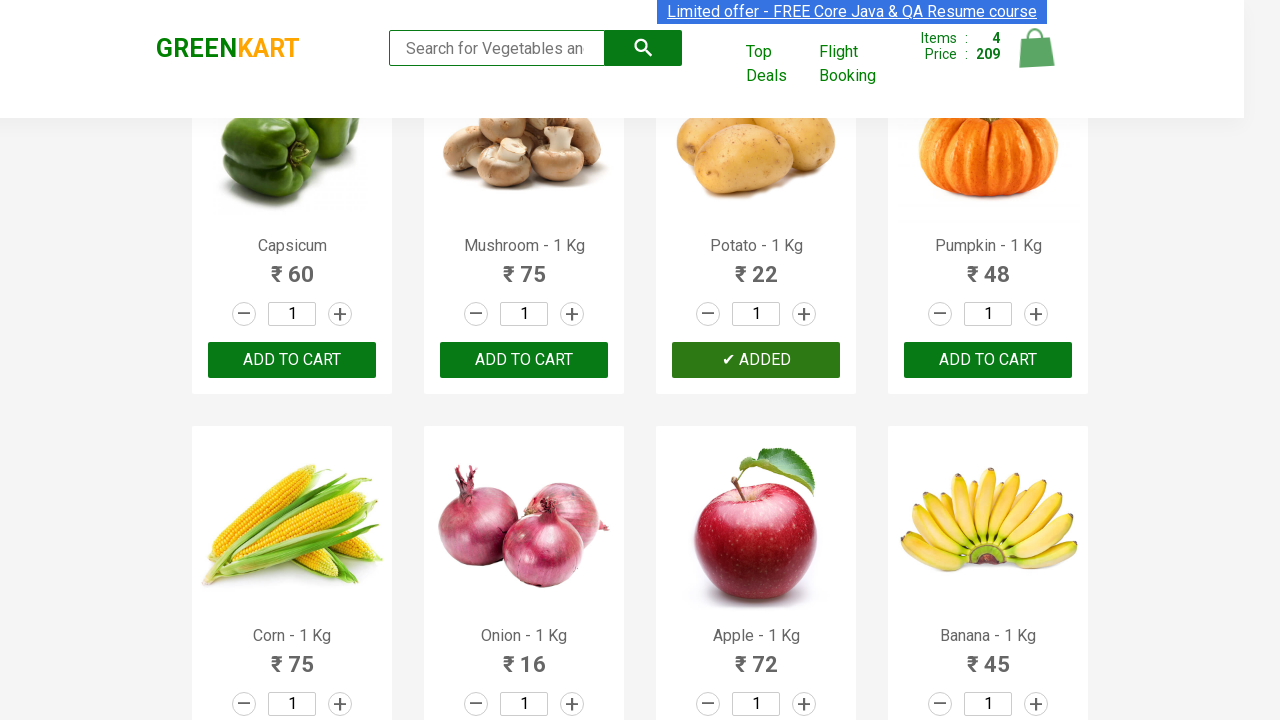

Waited for cart to update after adding Potato
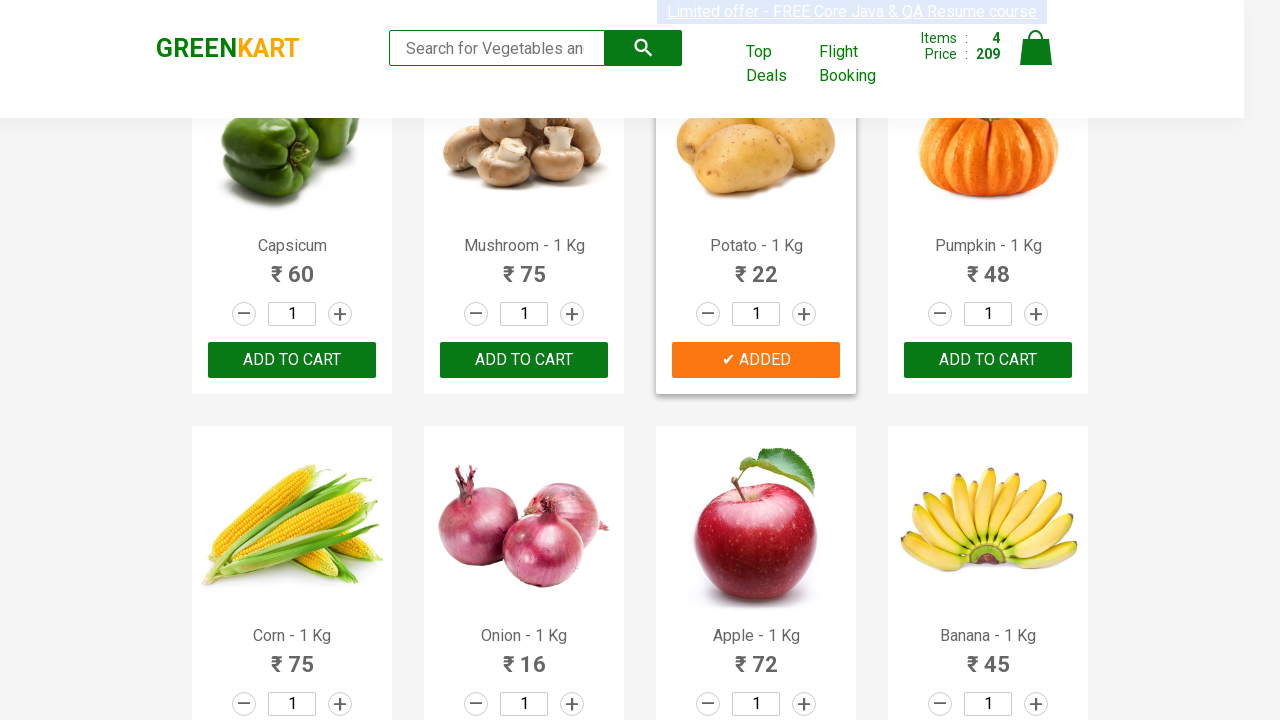

Clicked on cart icon to view shopping cart at (1036, 59) on a.cart-icon
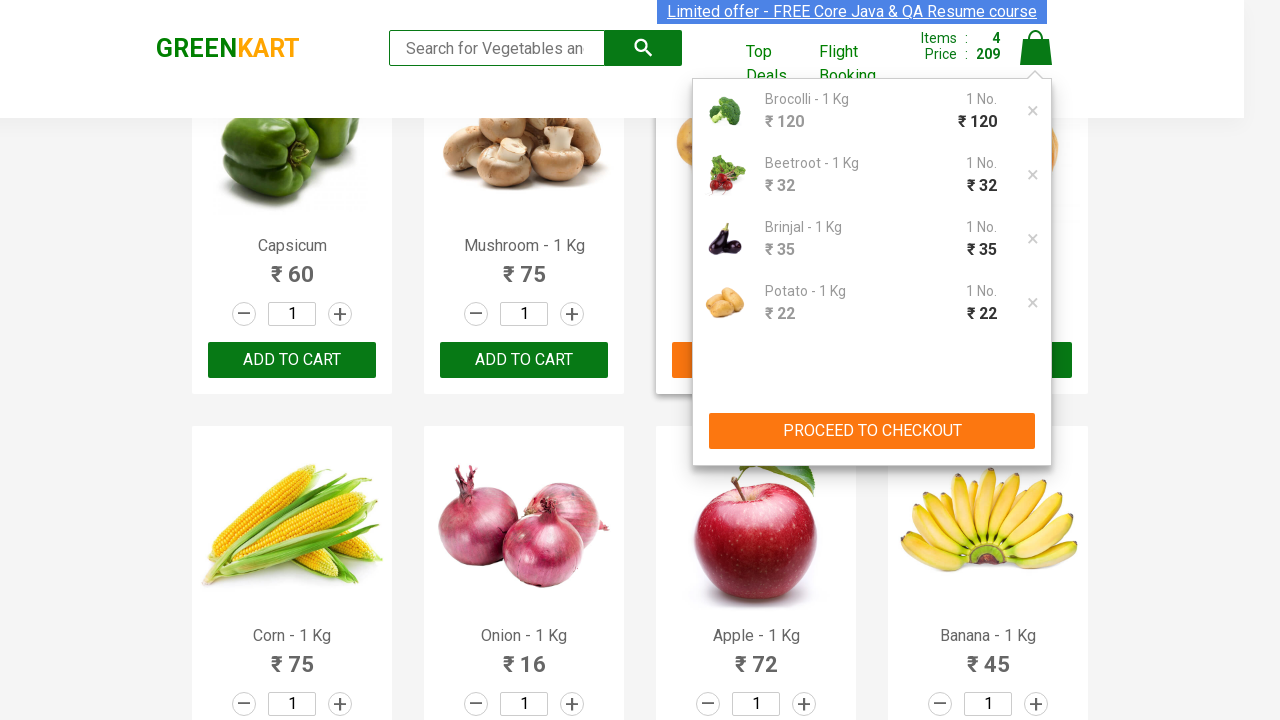

Clicked PROCEED TO CHECKOUT button to continue checkout process at (872, 431) on xpath=//button[text()='PROCEED TO CHECKOUT']
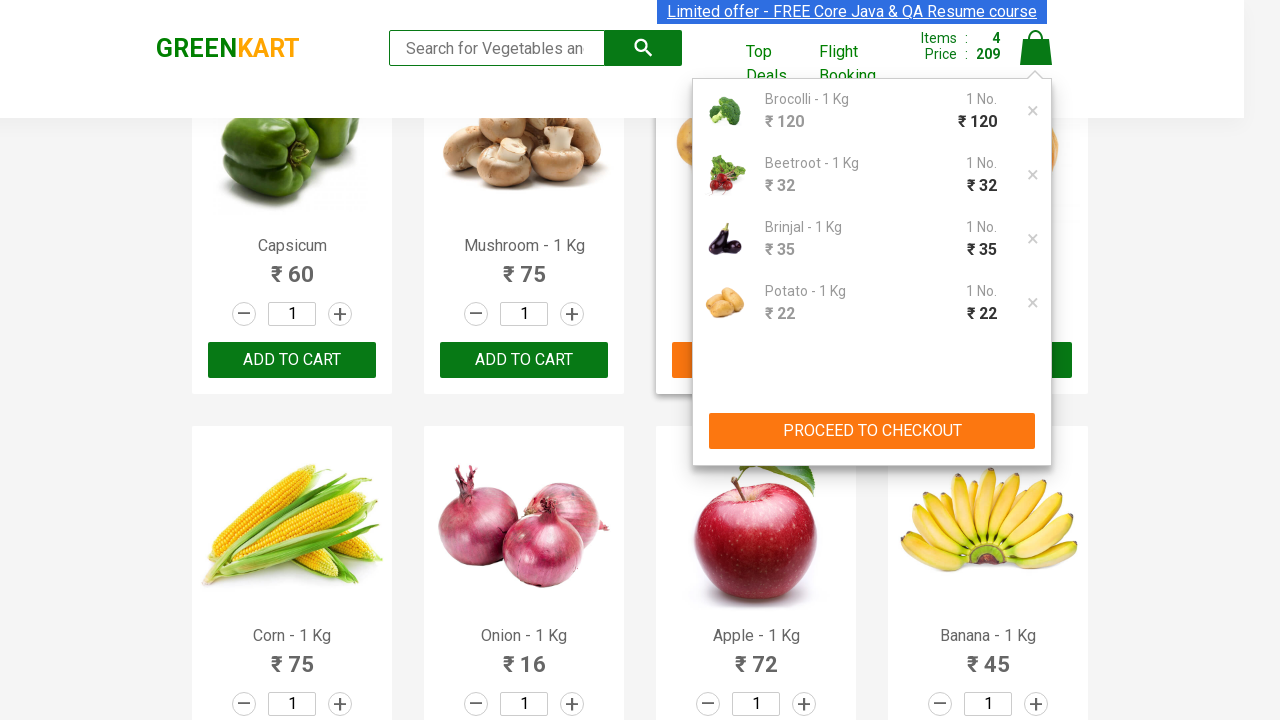

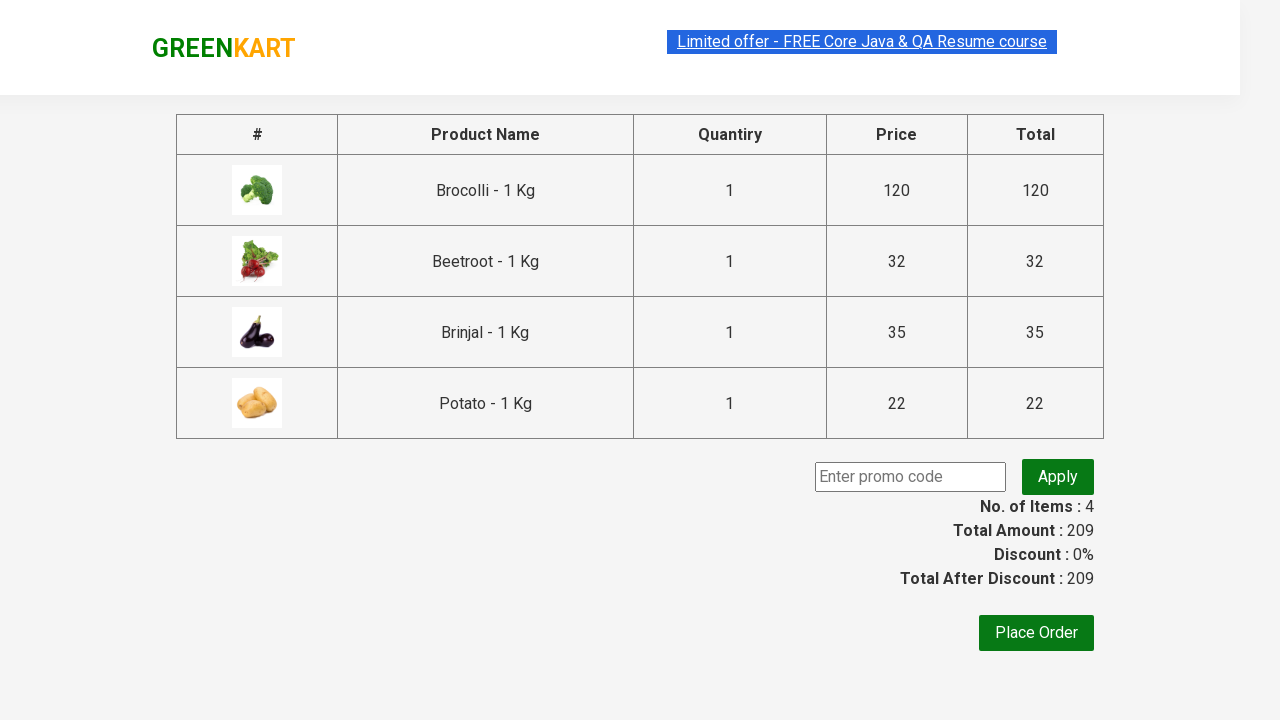